Tests the Playwright homepage by verifying the title contains "Playwright", checking the "Get Started" link has the correct href attribute, clicking it, and verifying navigation to the intro page.

Starting URL: https://playwright.dev

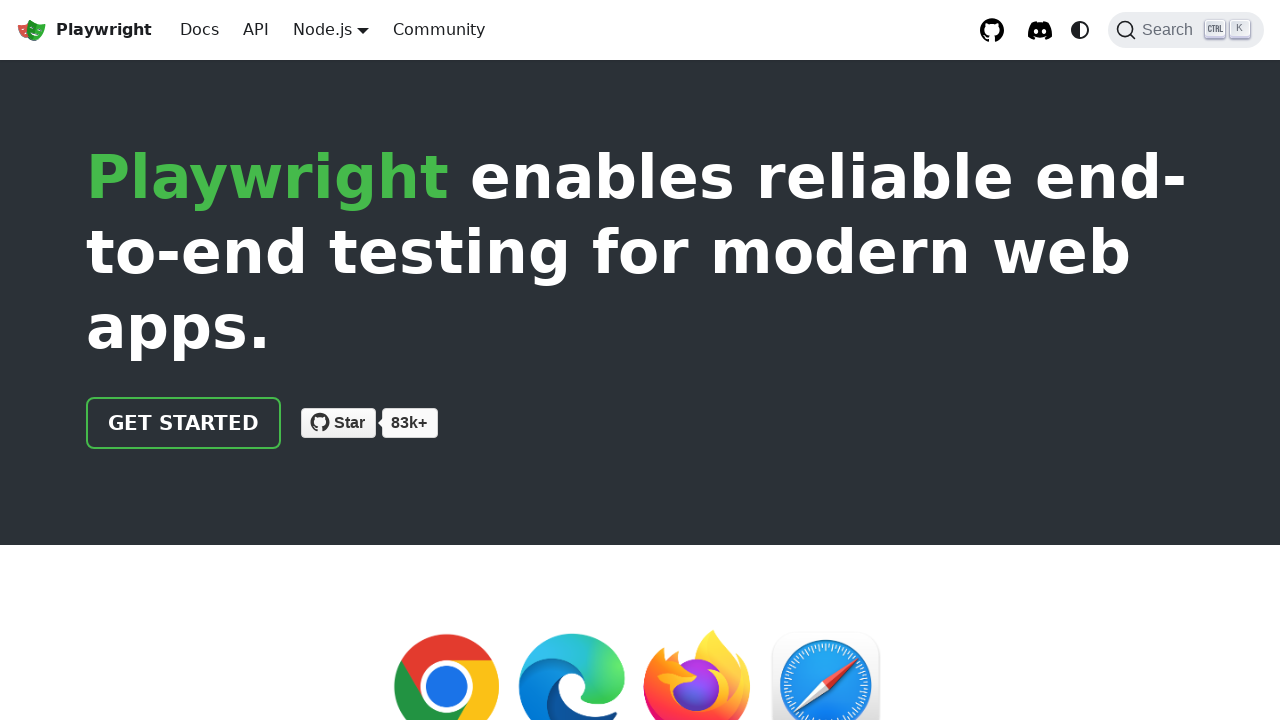

Verified page title contains 'Playwright'
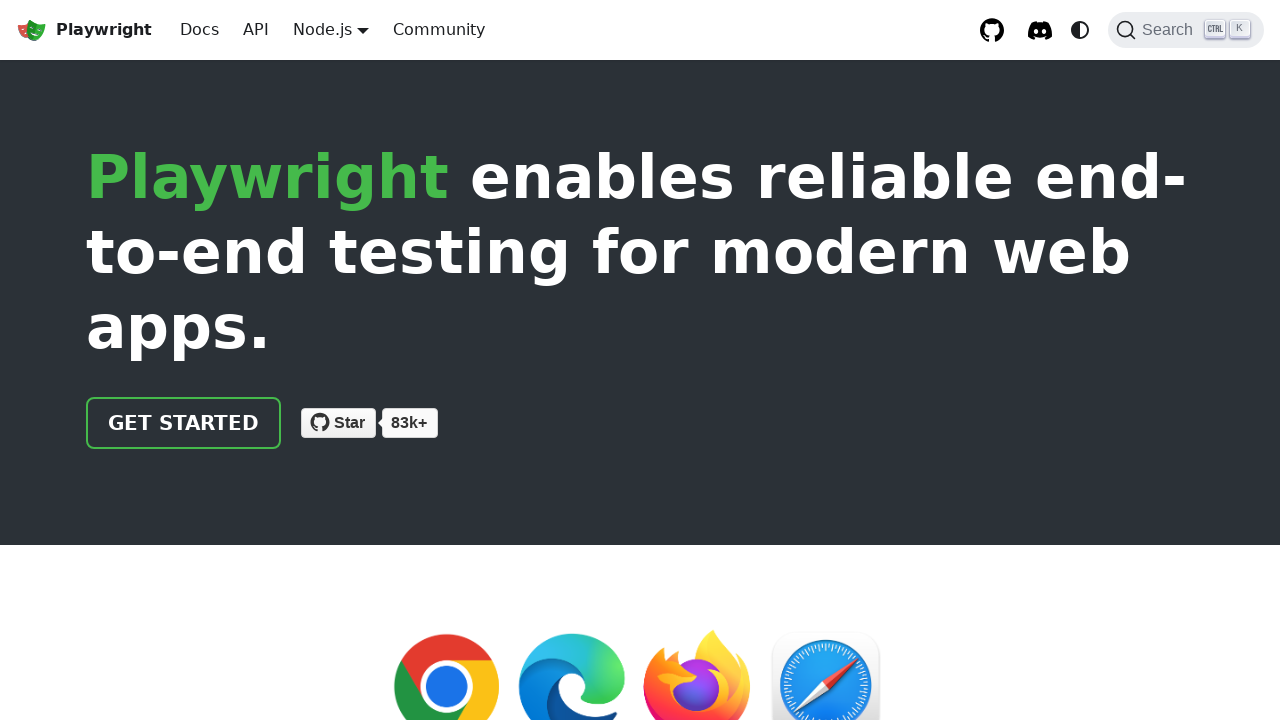

Located 'Get Started' link element
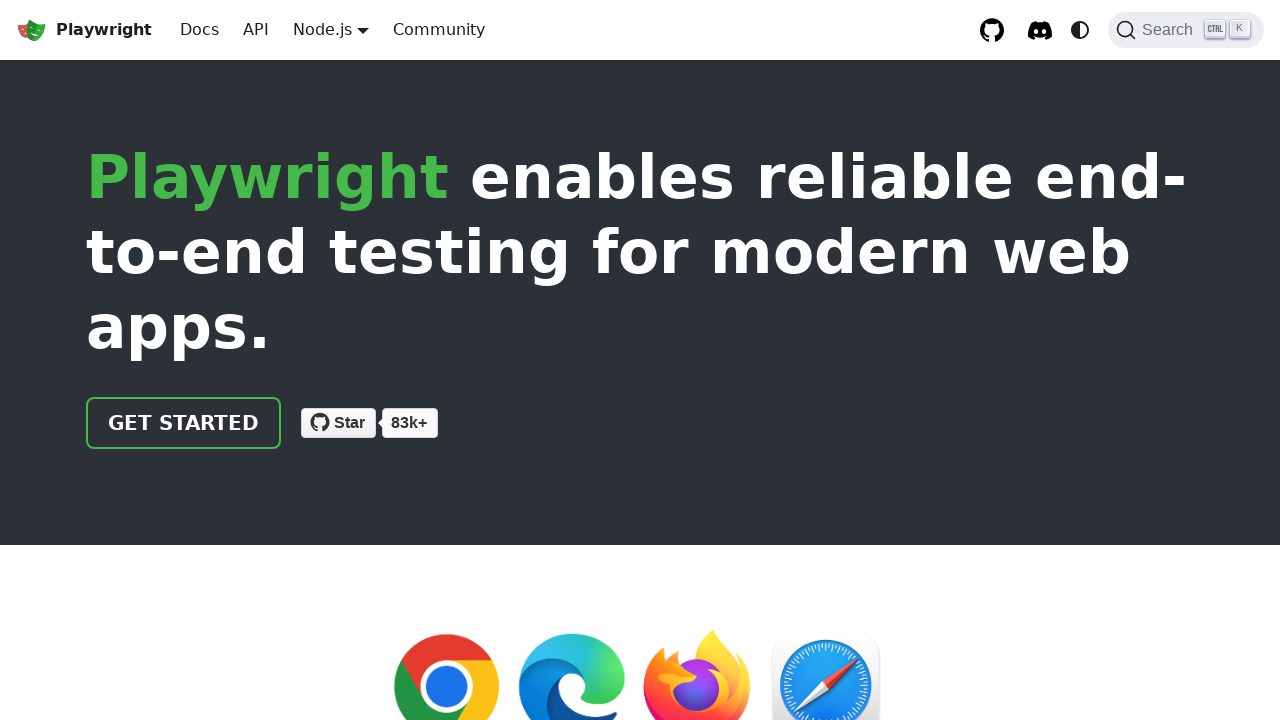

Verified 'Get Started' link href attribute is '/docs/intro'
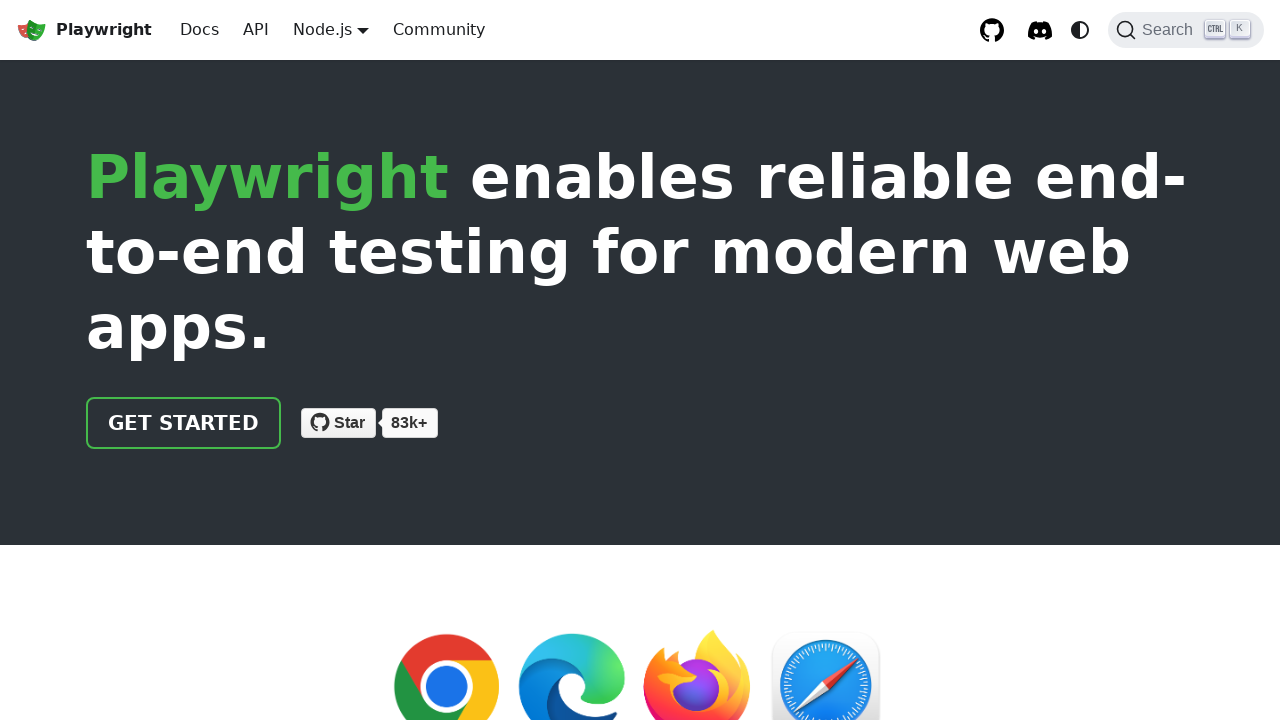

Clicked 'Get Started' link at (184, 423) on text=Get Started
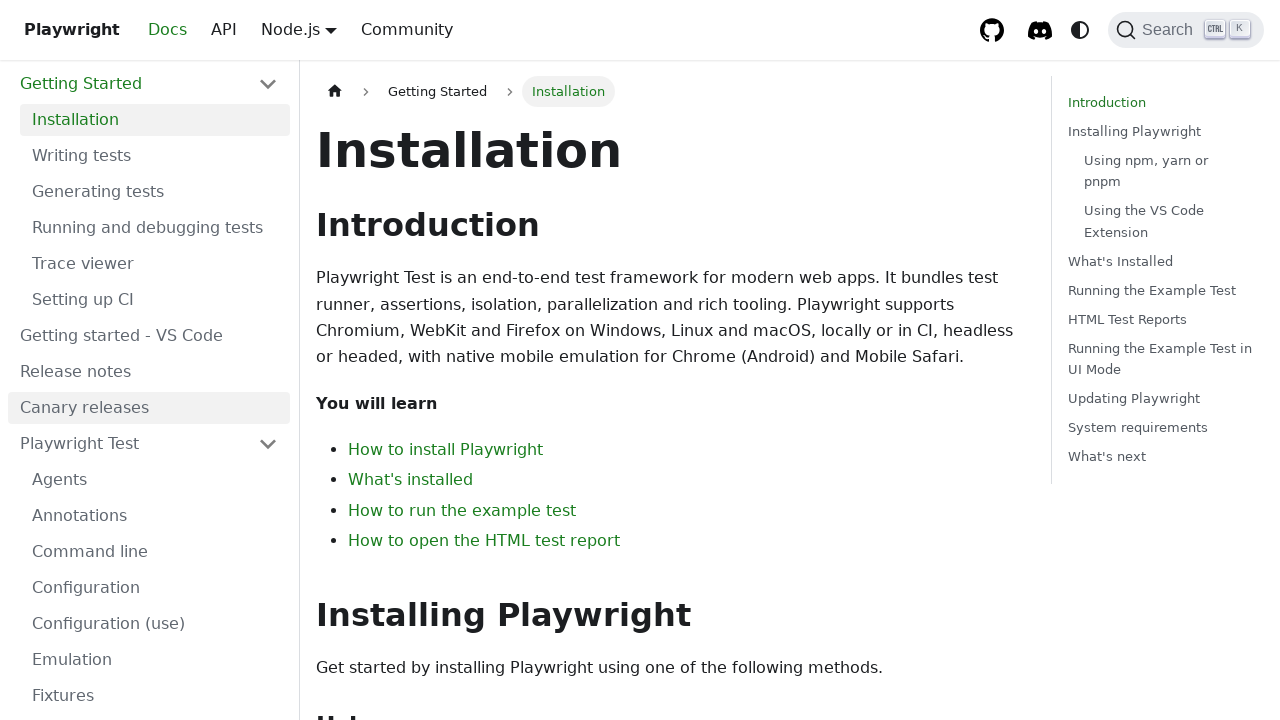

Navigated to intro page and URL contains 'intro'
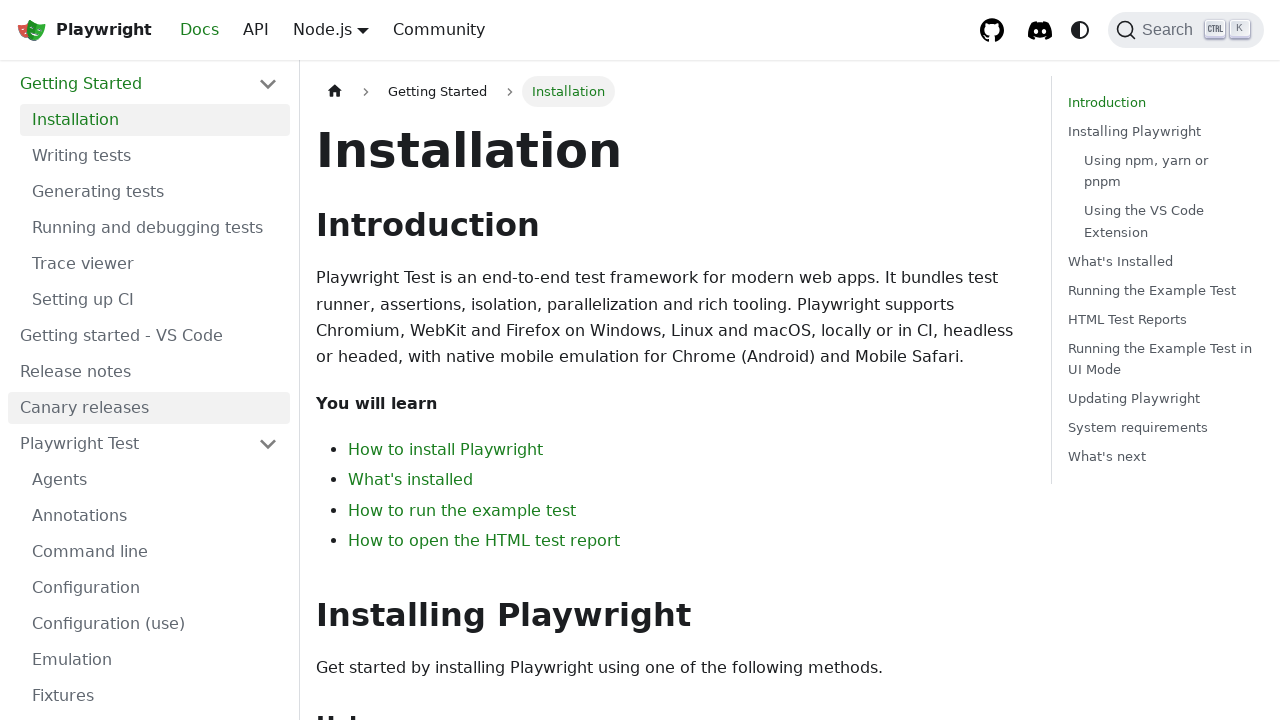

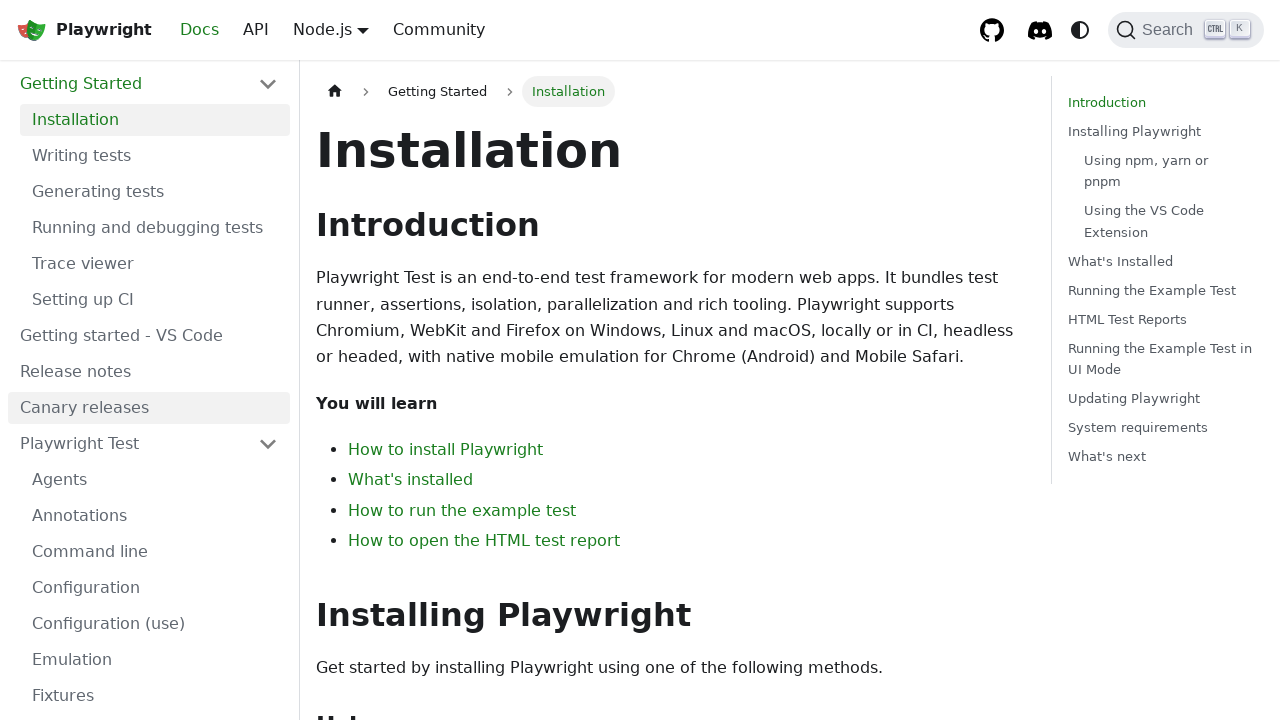